Tests the search/filter functionality on an offers page by entering "Rice" in the search field and verifying that all displayed results contain "Rice" in their names.

Starting URL: https://rahulshettyacademy.com/seleniumPractise/#/offers

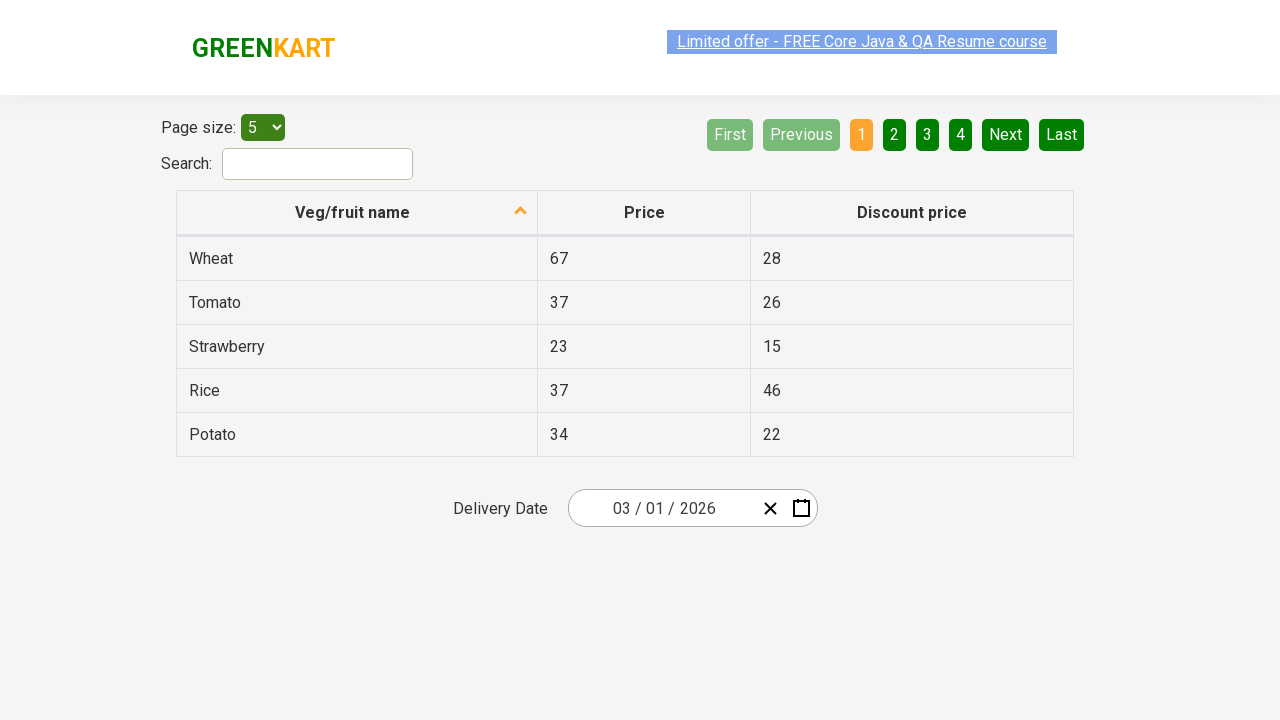

Filled search field with 'Rice' on #search-field
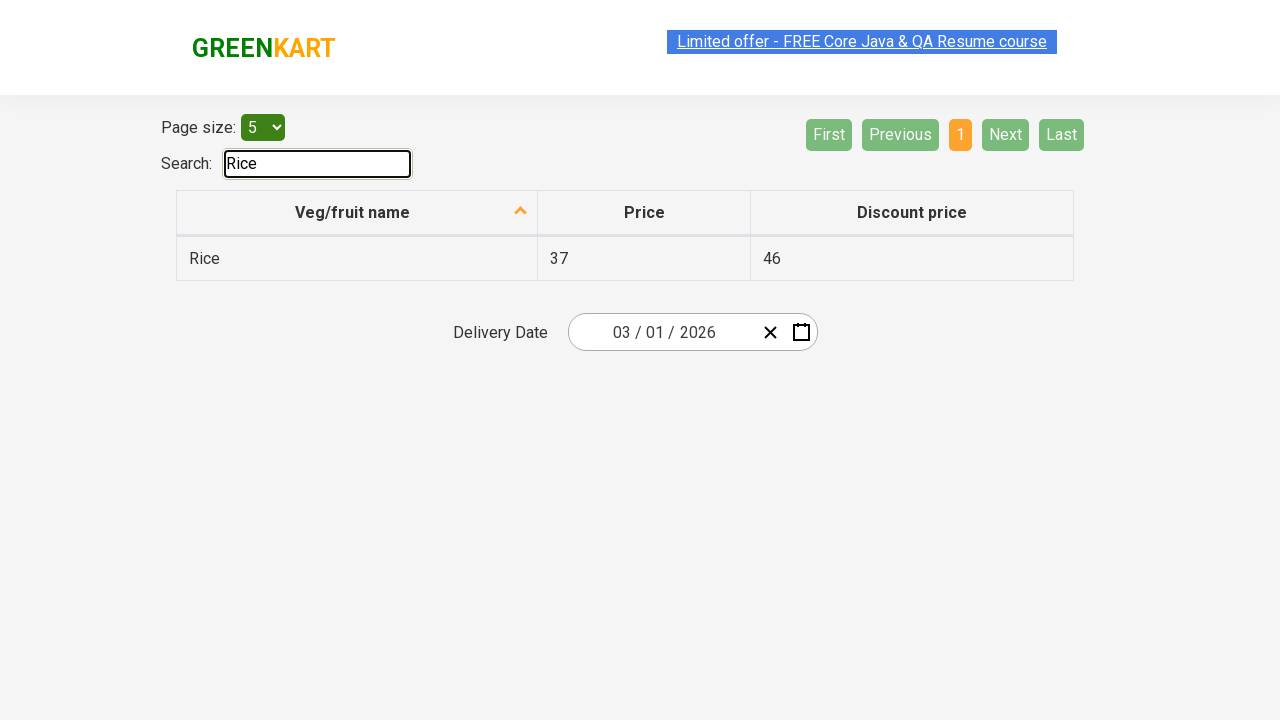

Waited 500ms for filter to apply
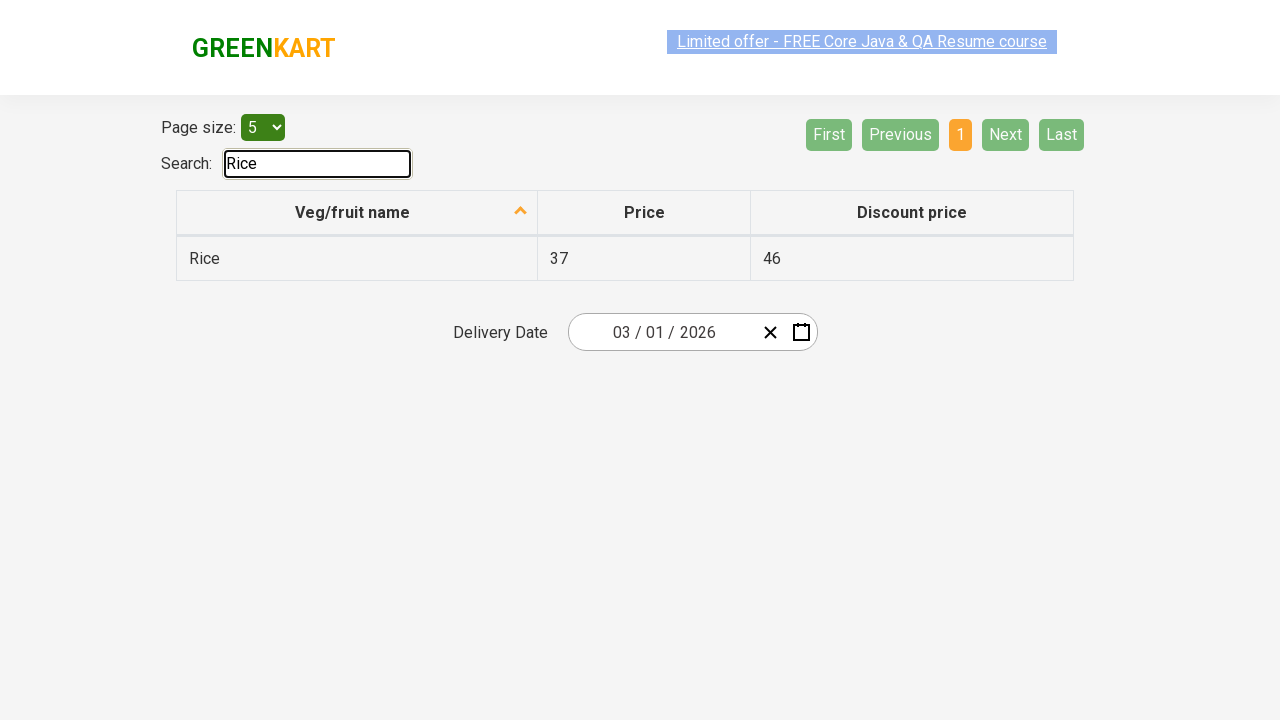

Retrieved all items from first column of table
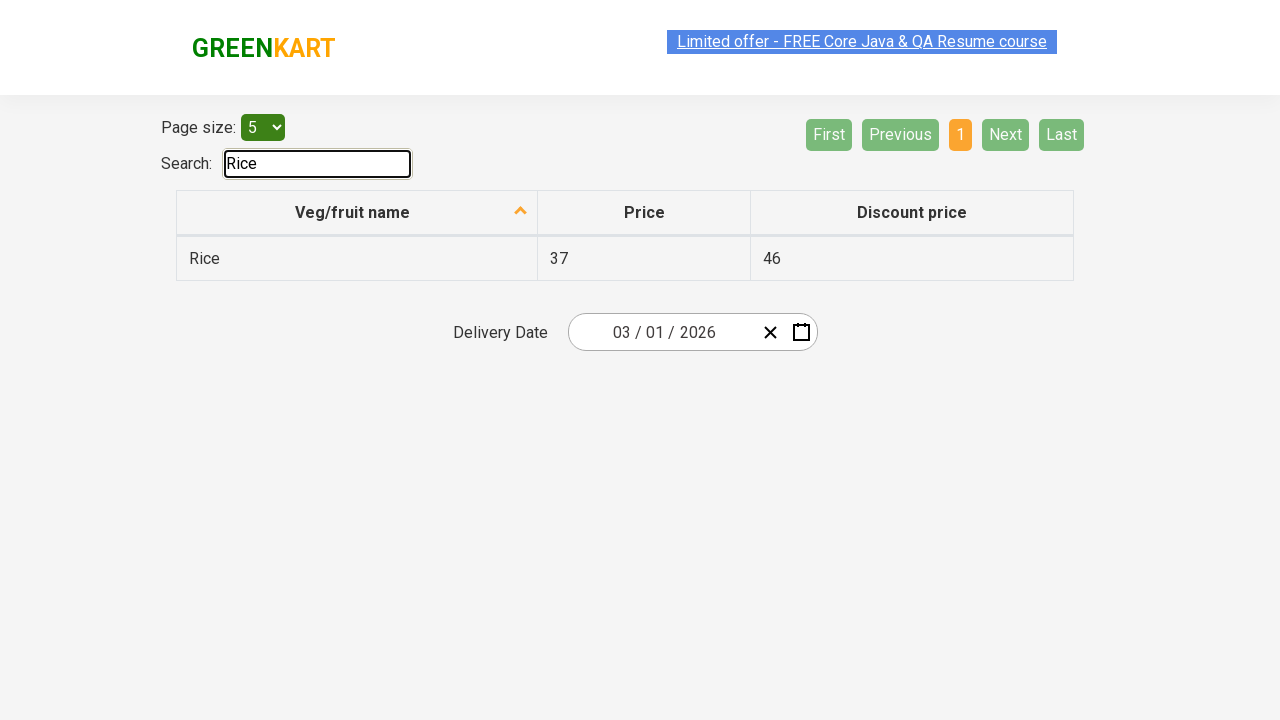

Verified that 'Rice' contains 'Rice'
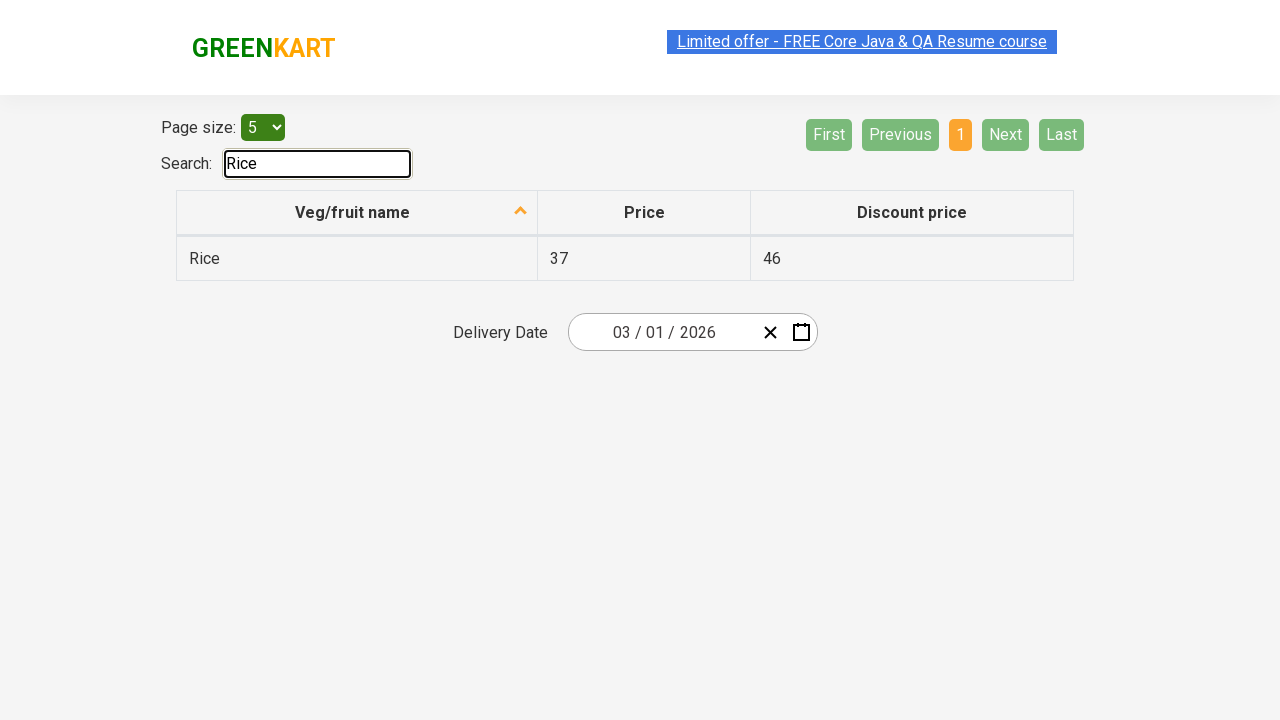

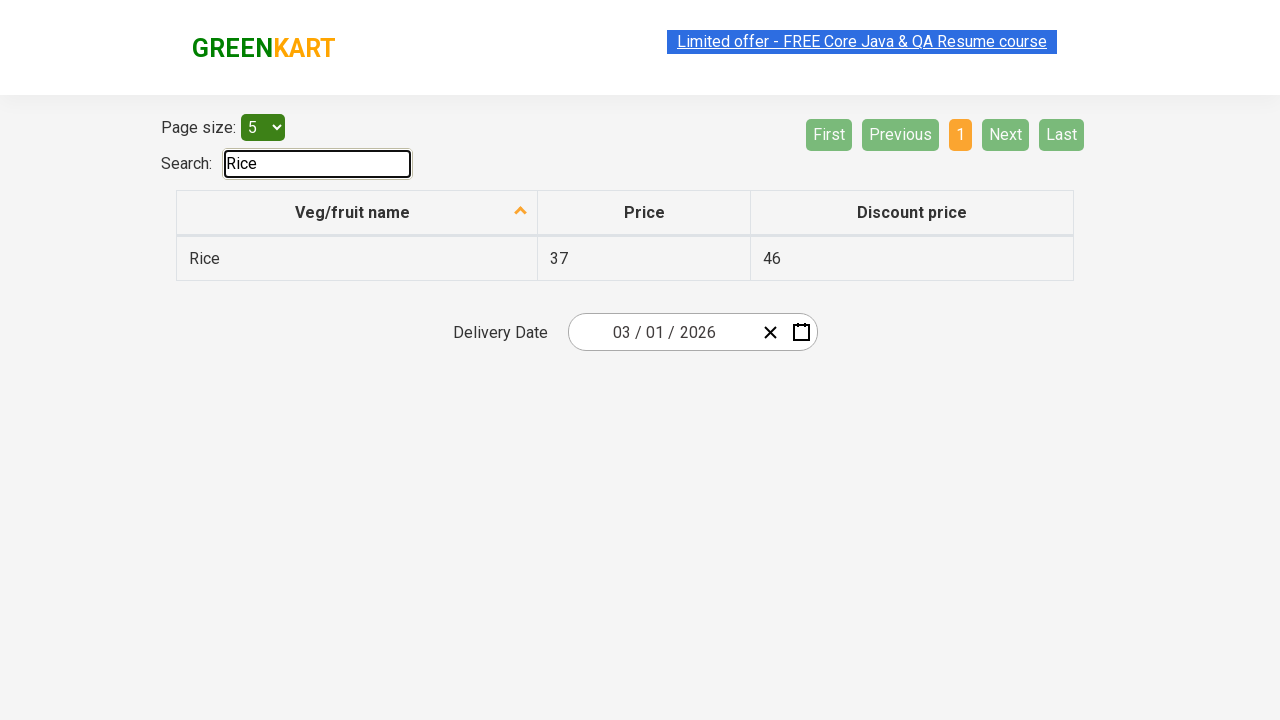